Tests table handling functionality by verifying table structure (rows and columns count), selecting checkboxes for specific products, and navigating through pagination to read table data across multiple pages.

Starting URL: https://testautomationpractice.blogspot.com/

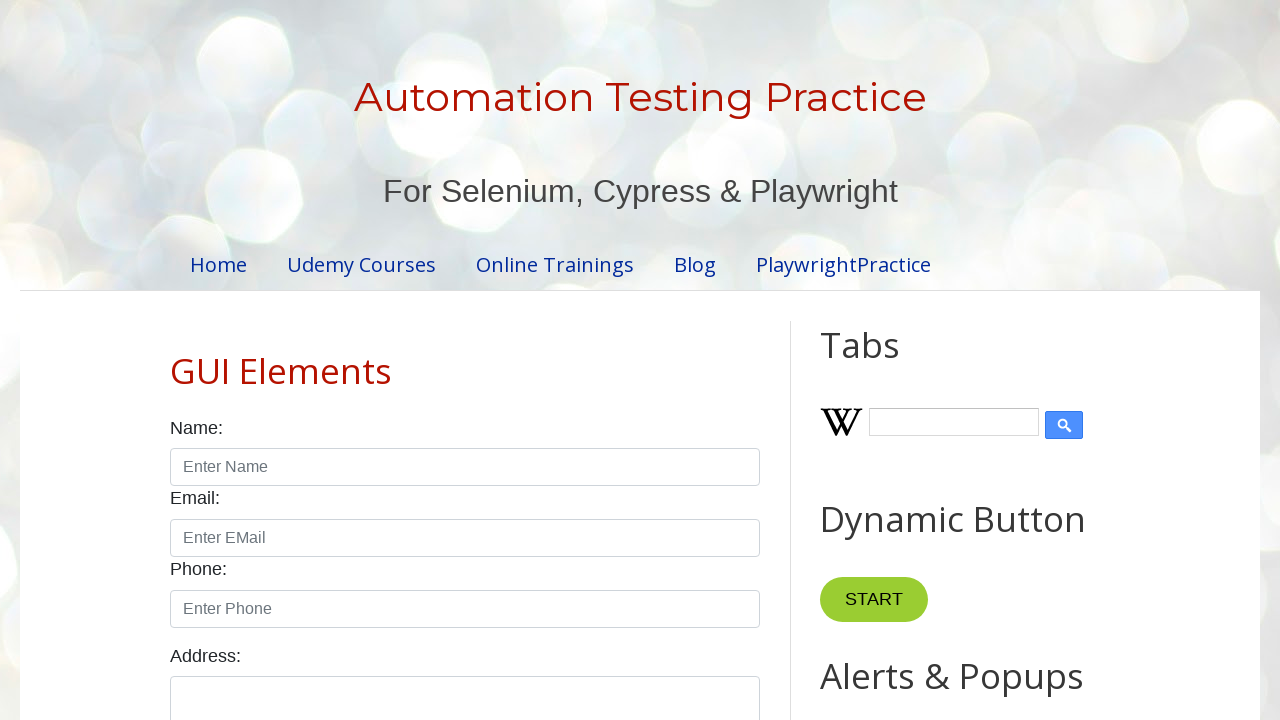

Located the product table element
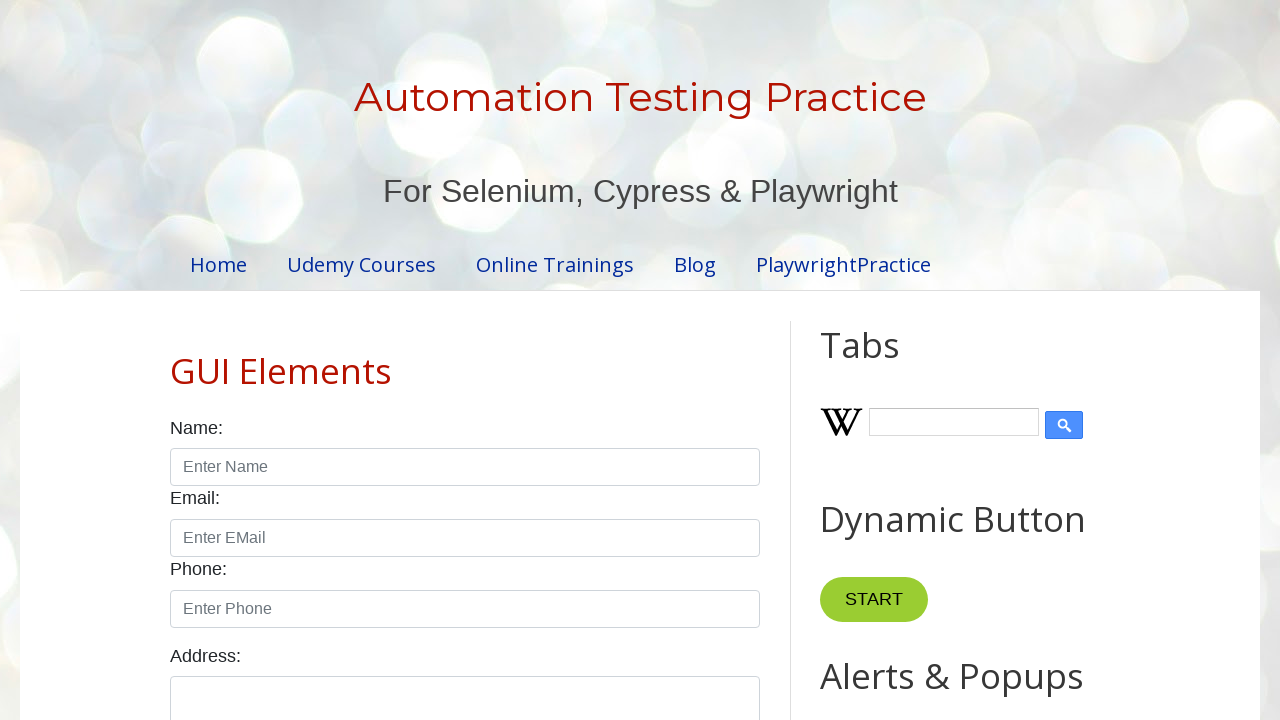

Located table column headers
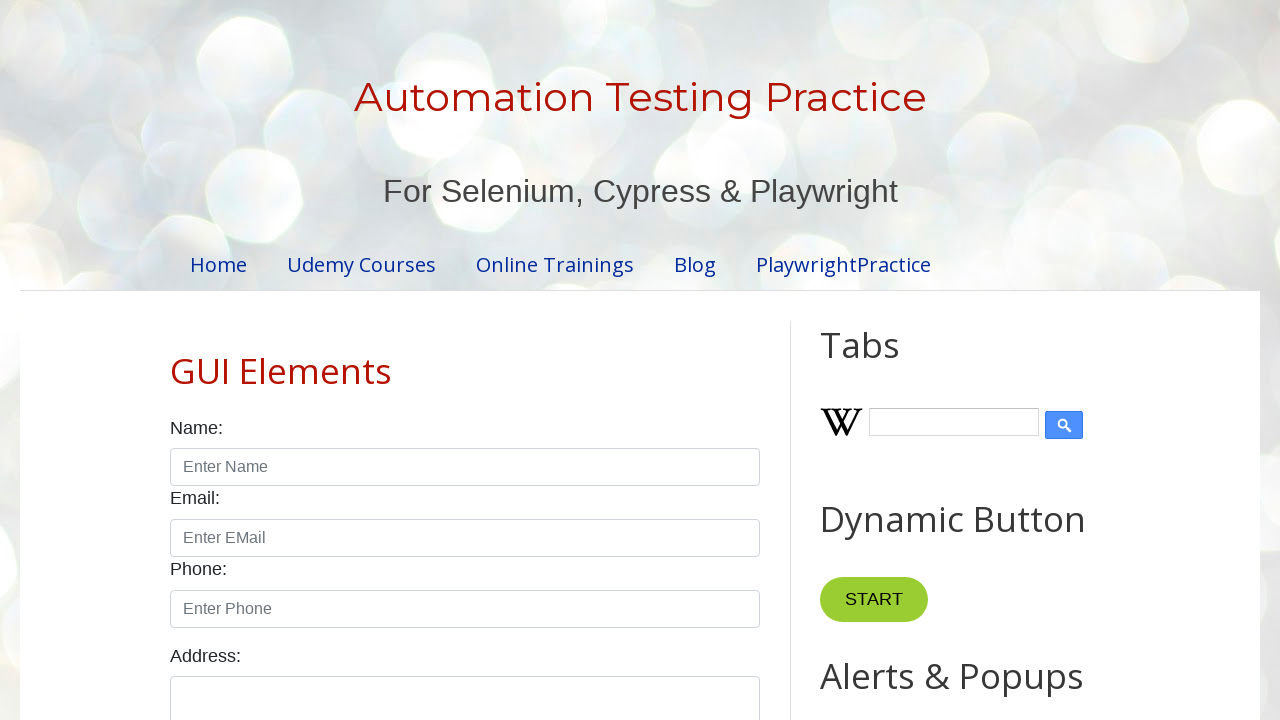

Located table body rows
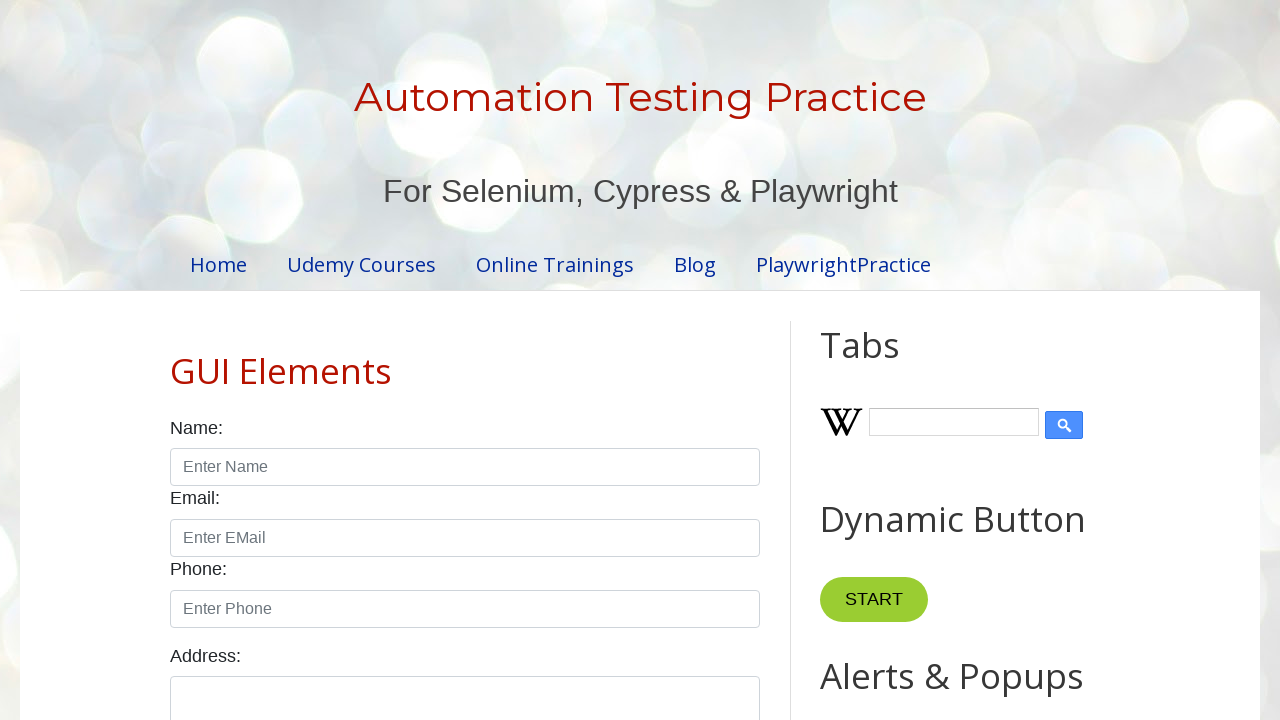

Verified table has 4 columns
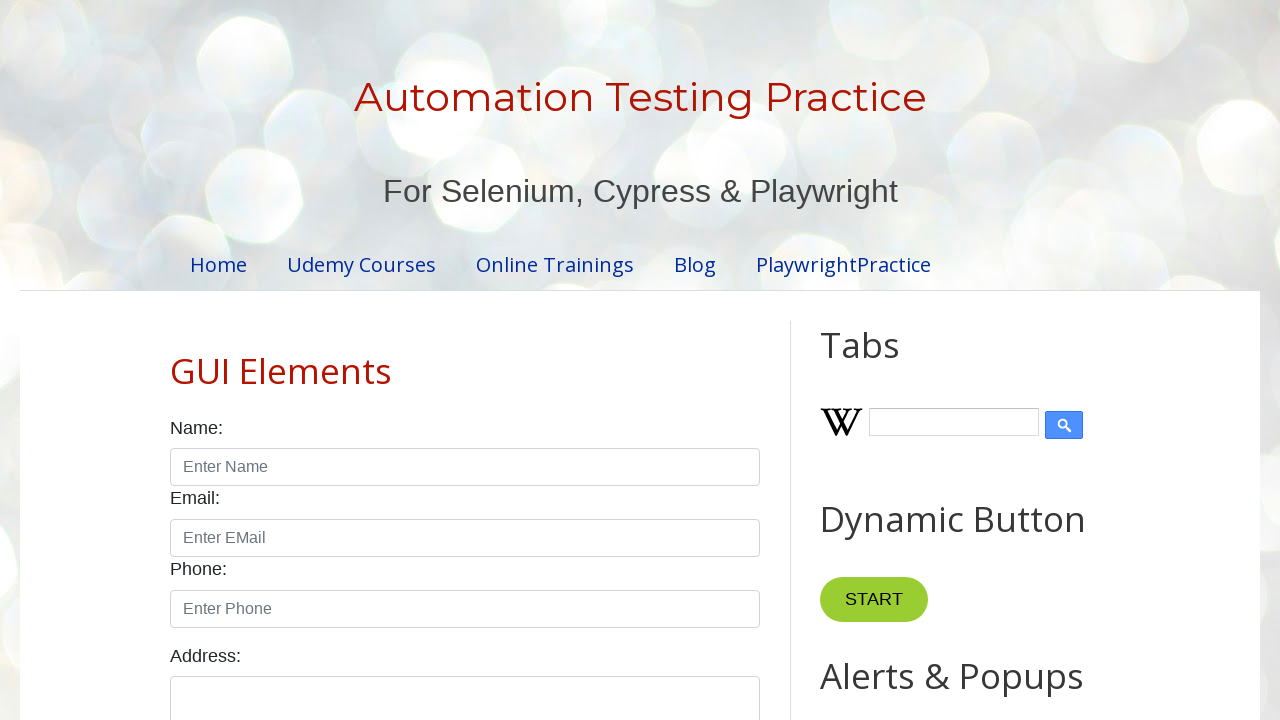

Verified table has 5 rows
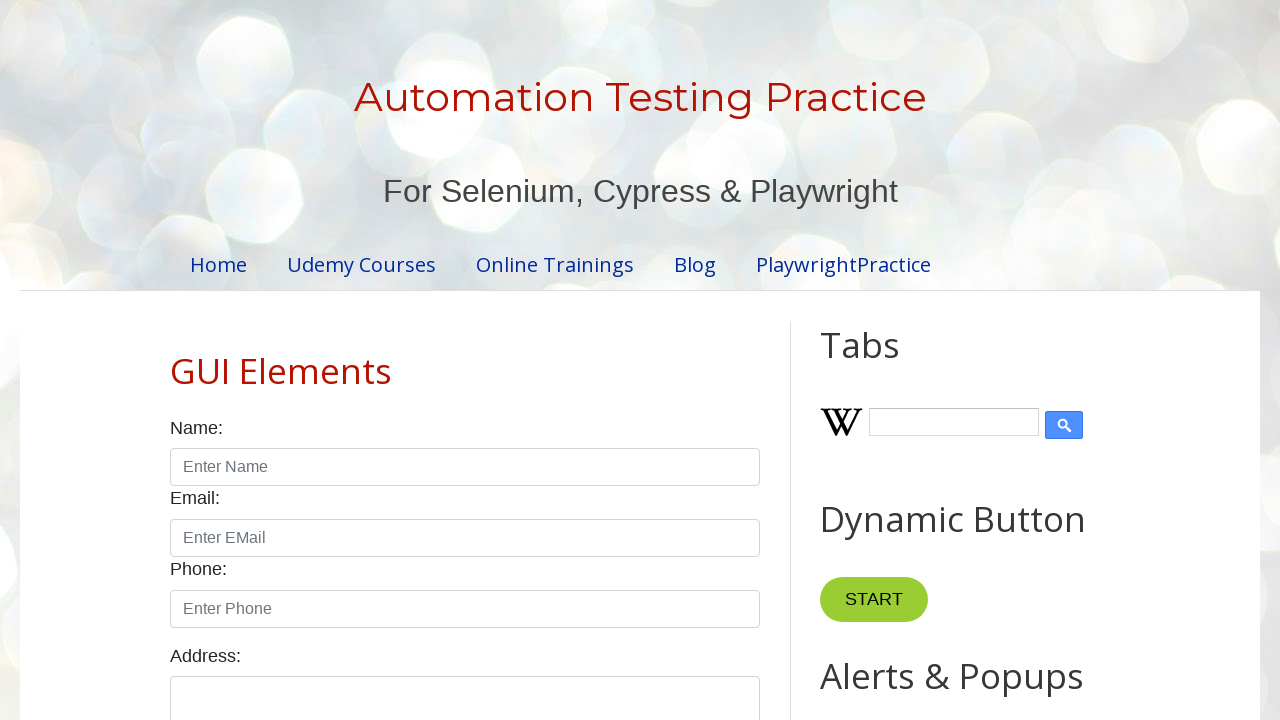

Located Smartwatch row in table
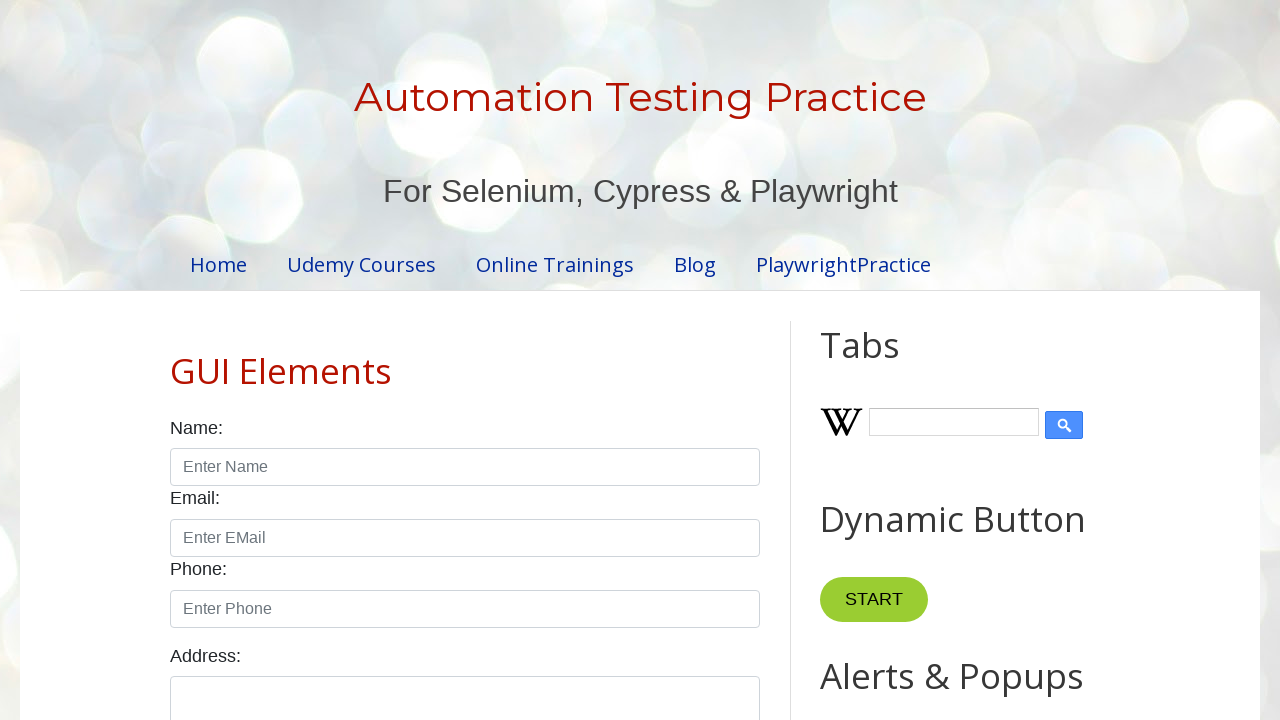

Selected checkbox for Smartwatch at (651, 361) on #productTable >> tbody tr >> internal:has-text="Smartwatch"i >> internal:has="td
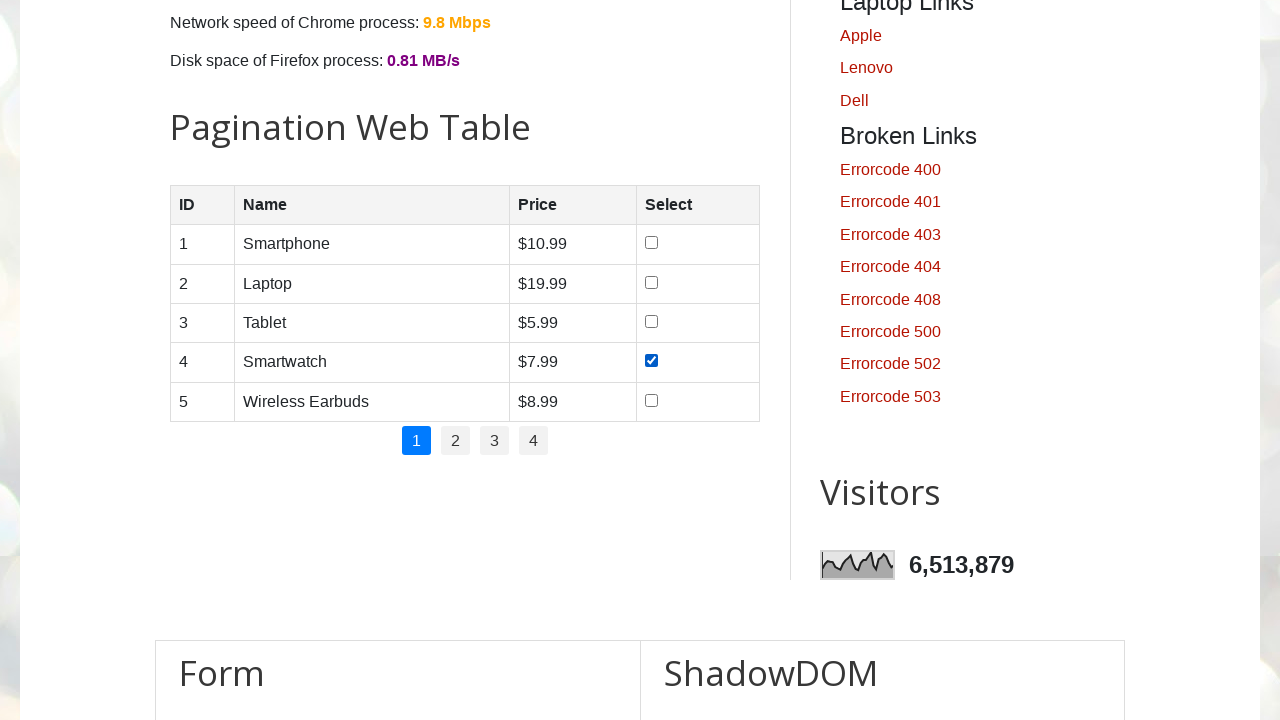

Located Smartphone row in table
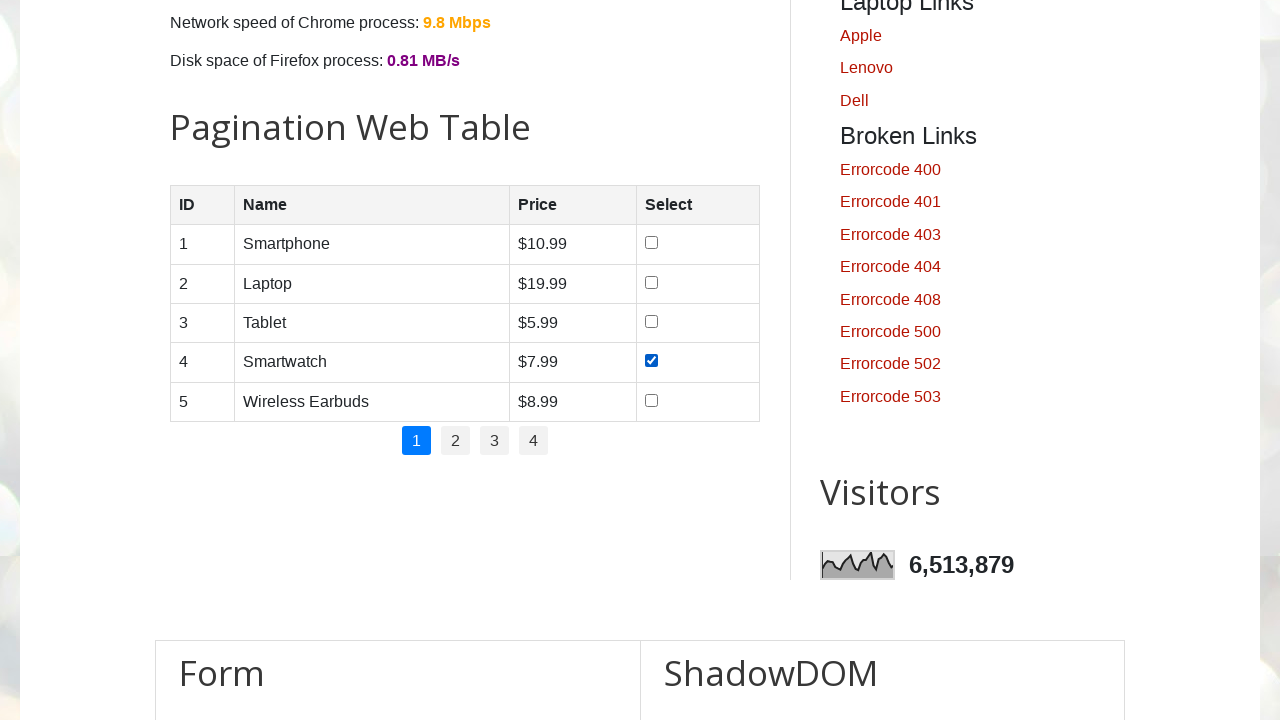

Selected checkbox for Smartphone at (651, 243) on #productTable >> tbody tr >> internal:has-text="Smartphone"i >> internal:has="td
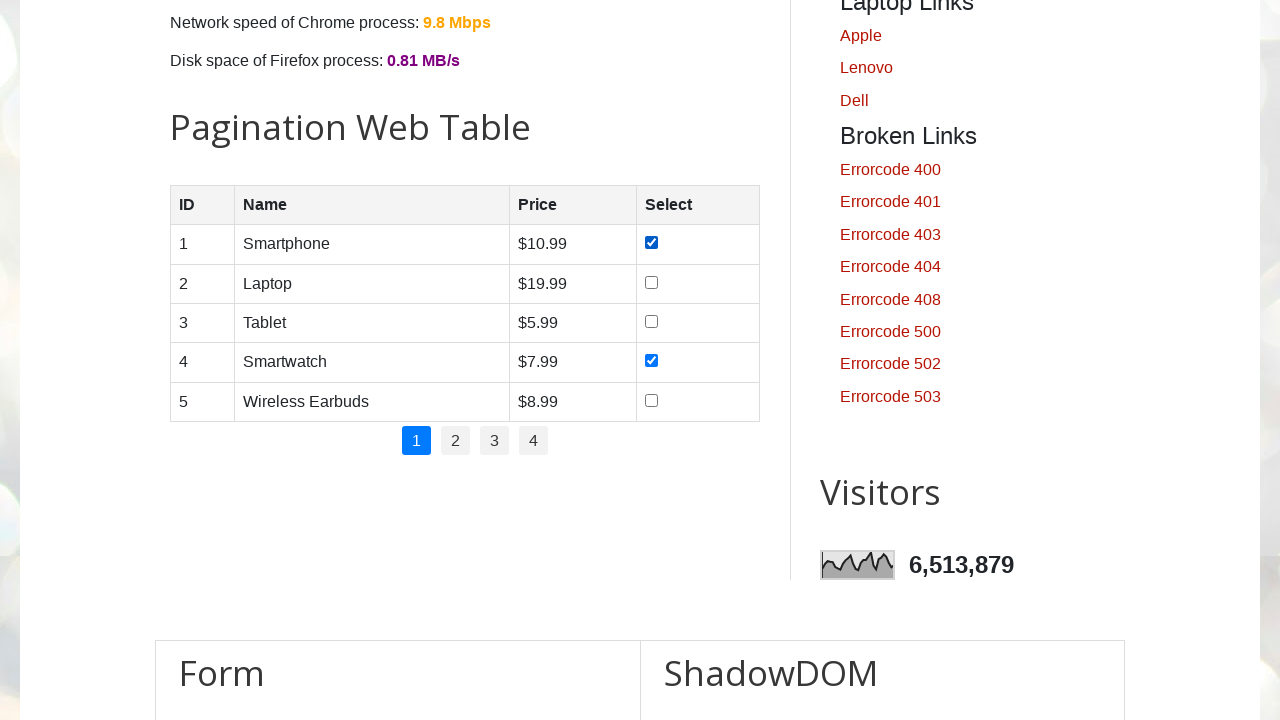

Located Laptop row in table
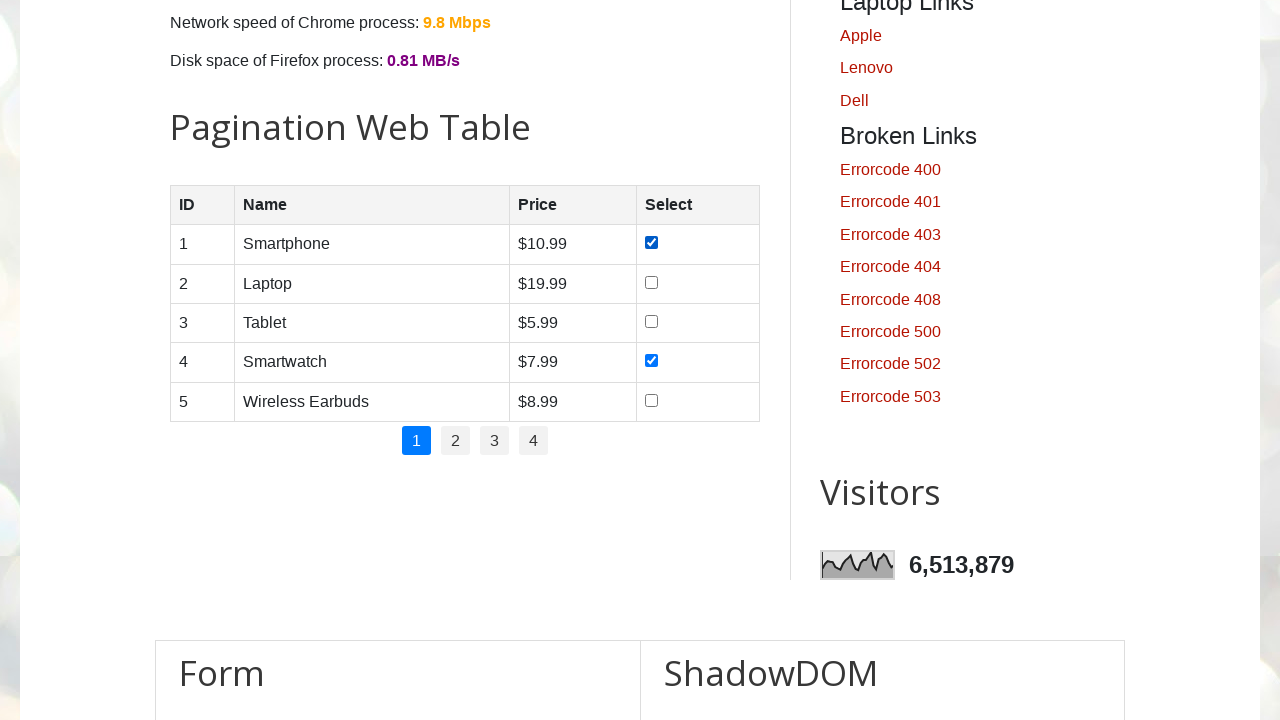

Selected checkbox for Laptop at (651, 282) on #productTable >> tbody tr >> internal:has-text="Laptop"i >> internal:has="td" >>
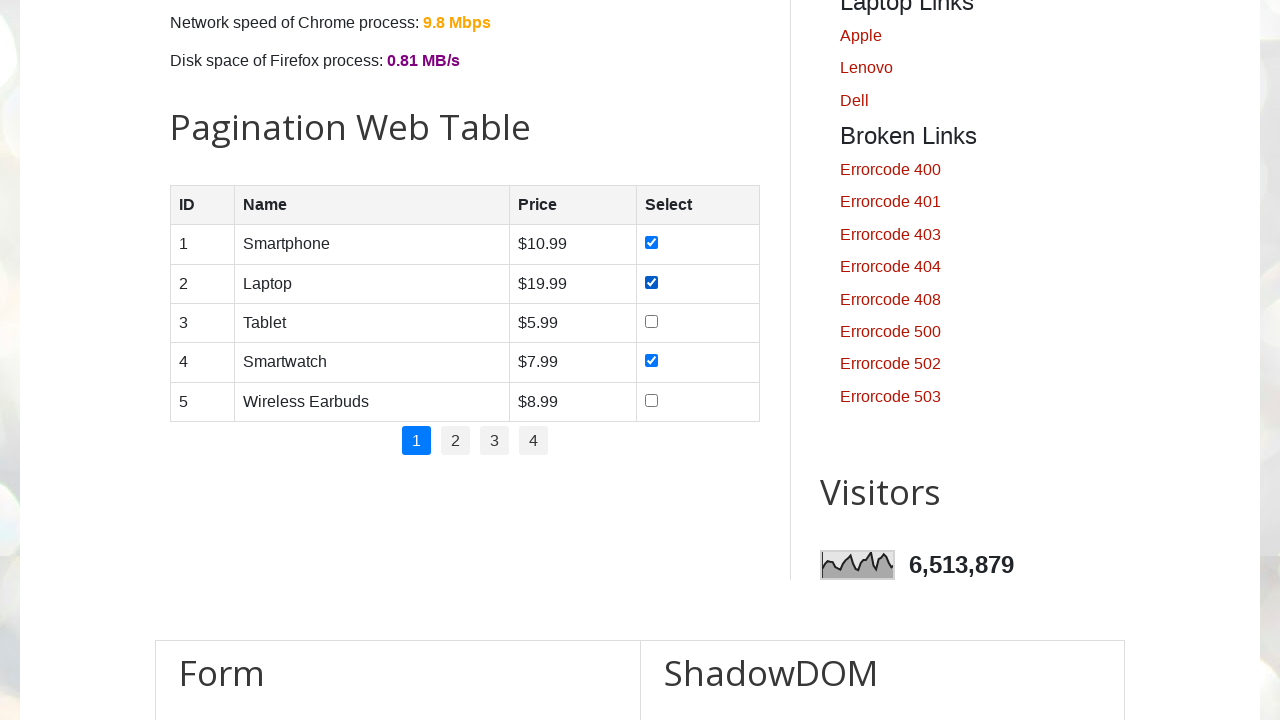

Located pagination links
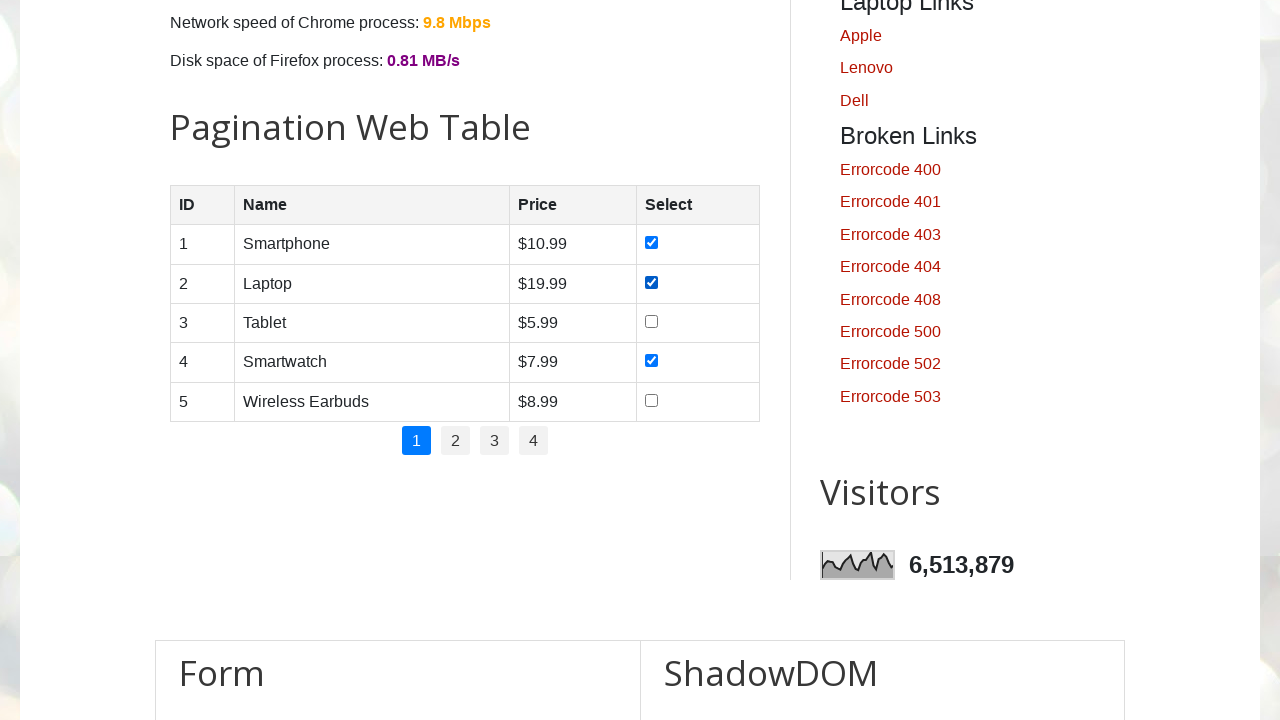

Found 4 pagination links
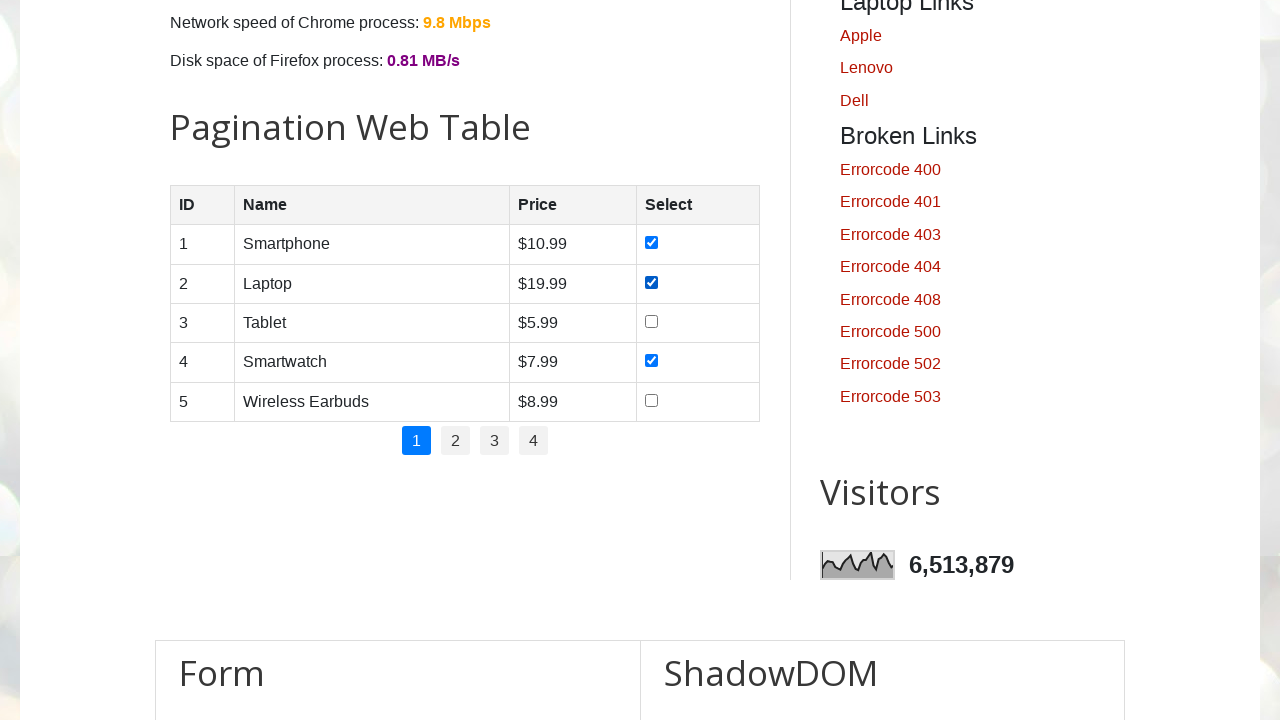

Clicked pagination link 1 at (456, 441) on .pagination li a >> nth=1
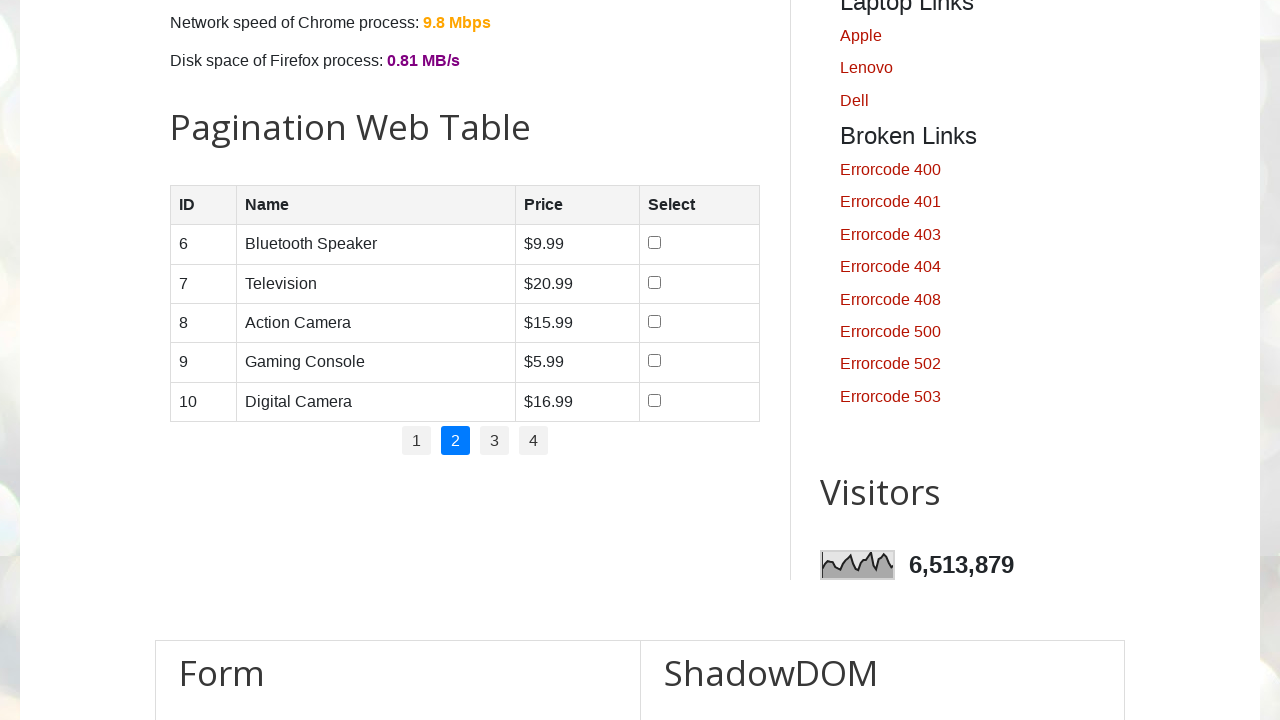

Waited 500ms for page to load
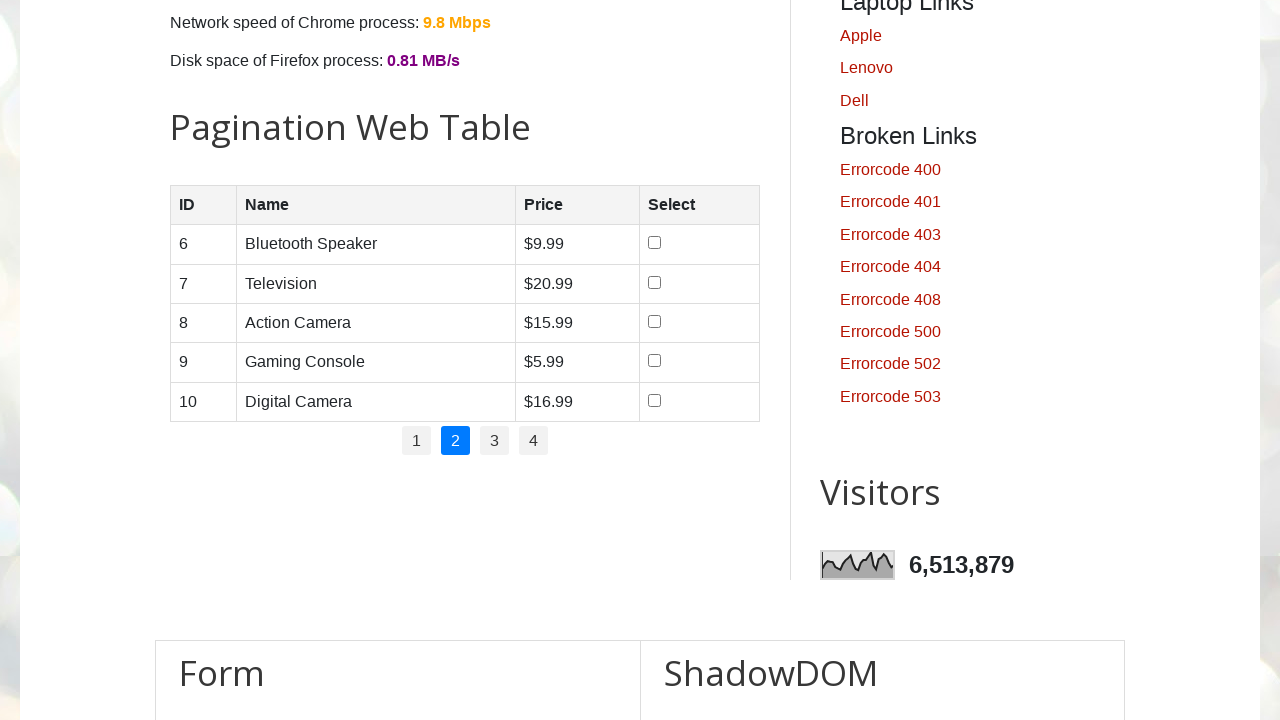

Clicked pagination link 2 at (494, 441) on .pagination li a >> nth=2
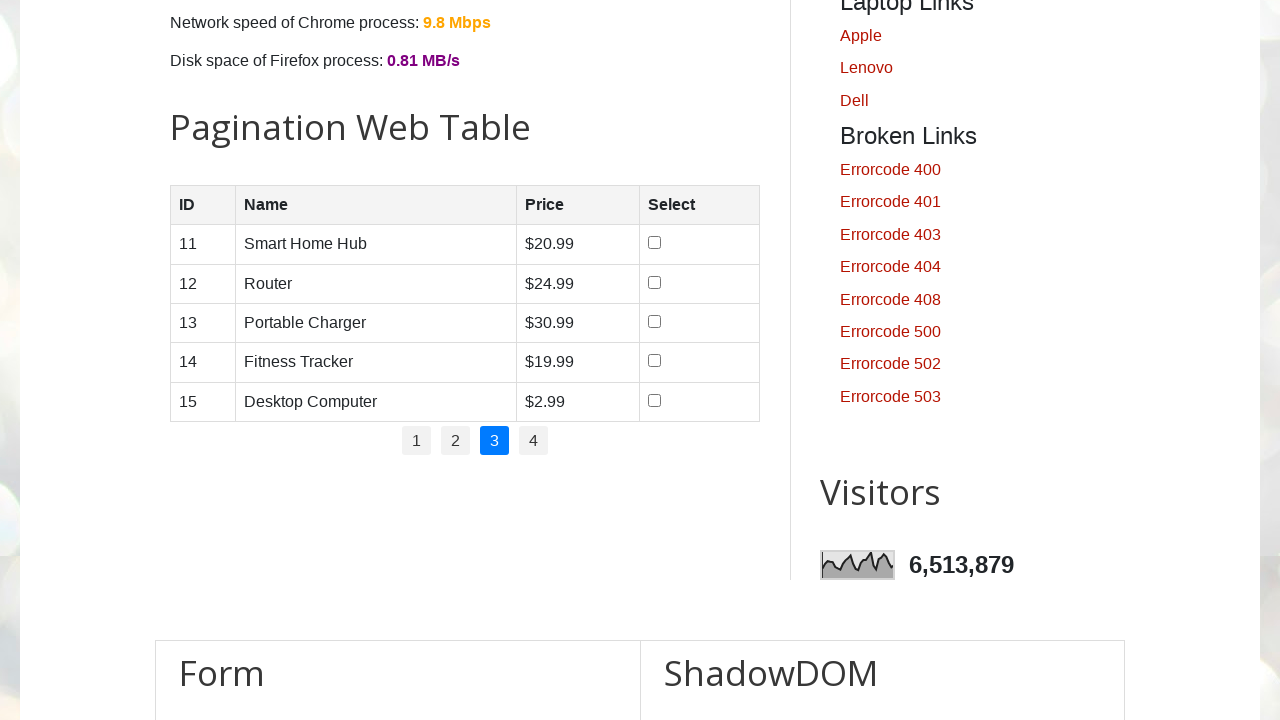

Waited 500ms for page to load
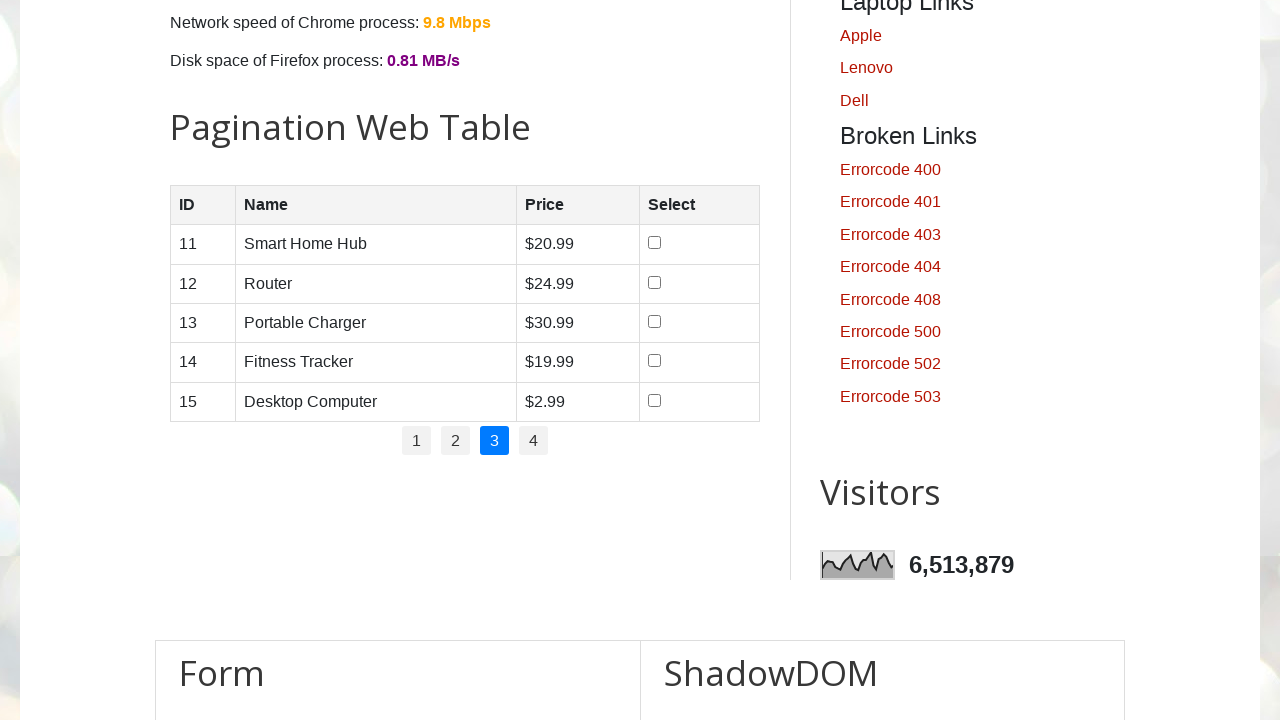

Clicked pagination link 3 at (534, 441) on .pagination li a >> nth=3
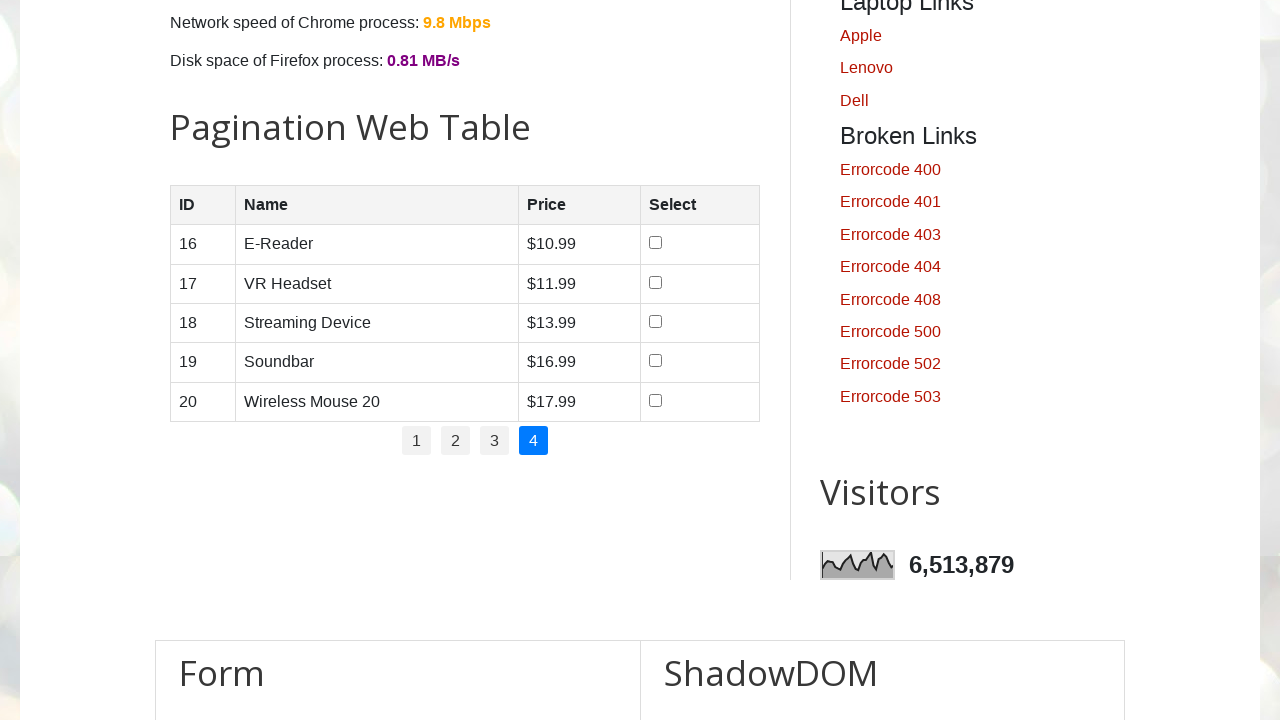

Waited 500ms for page to load
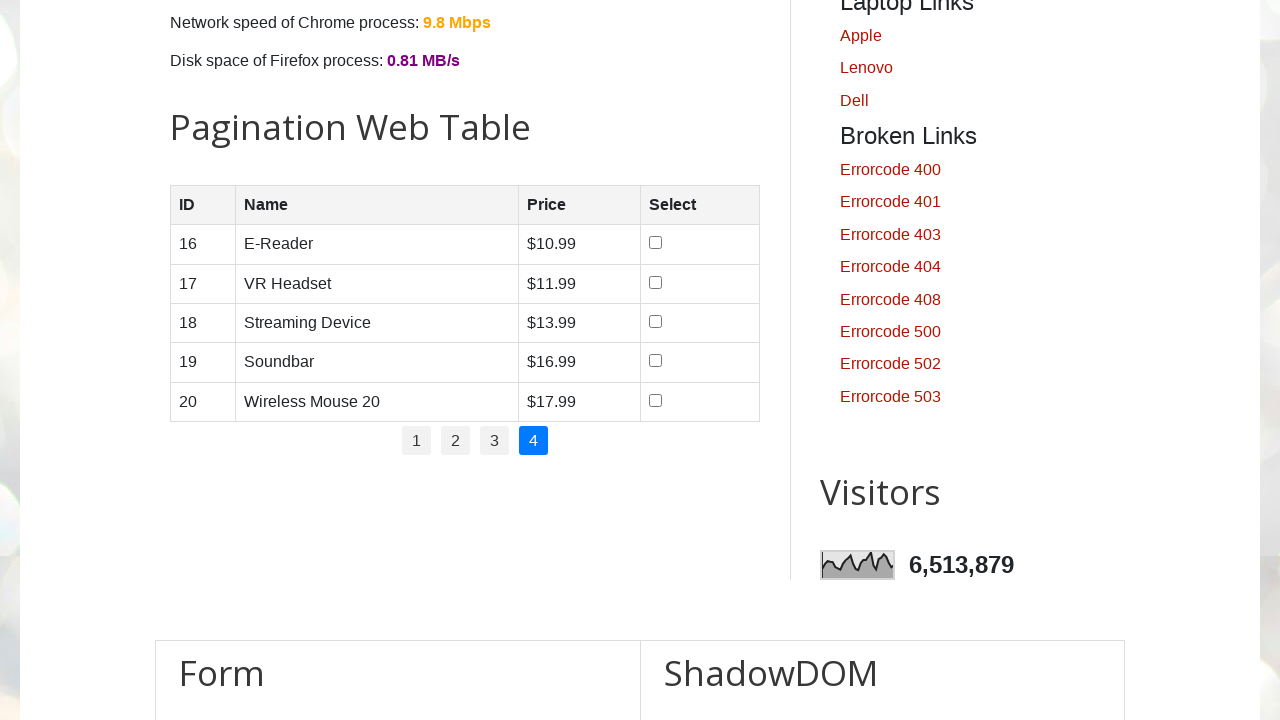

Final wait of 2000ms to observe results
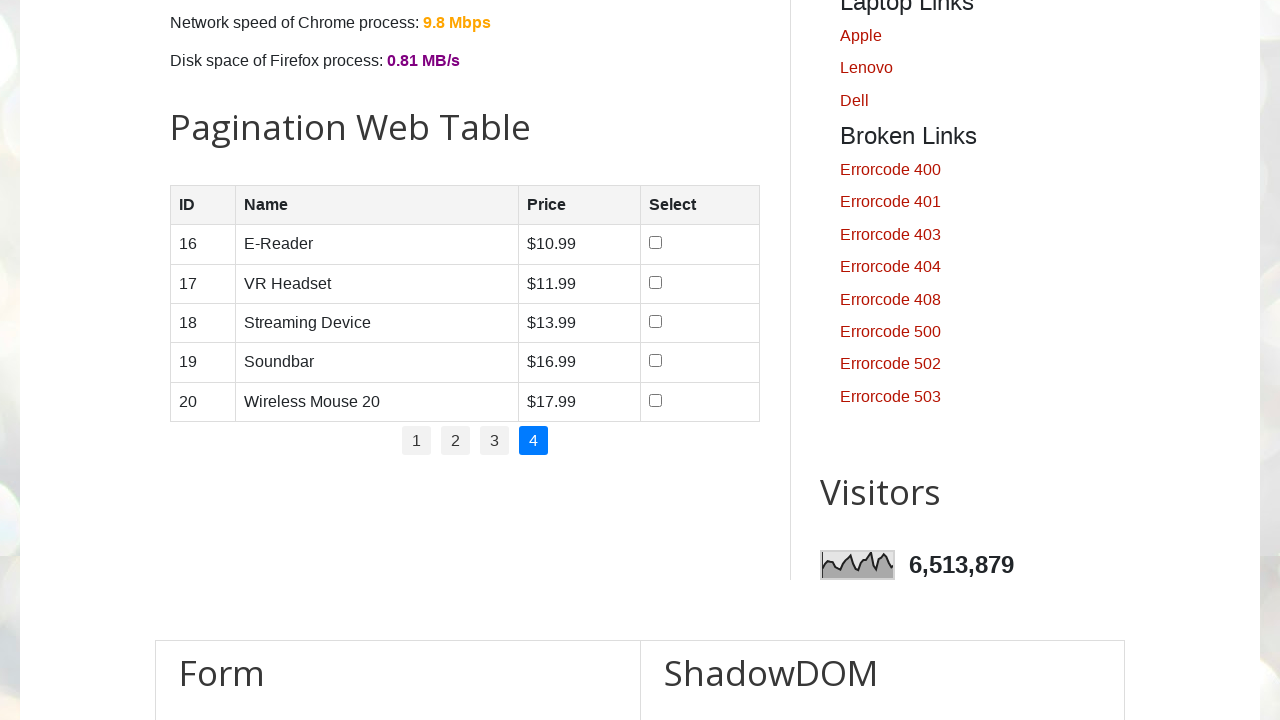

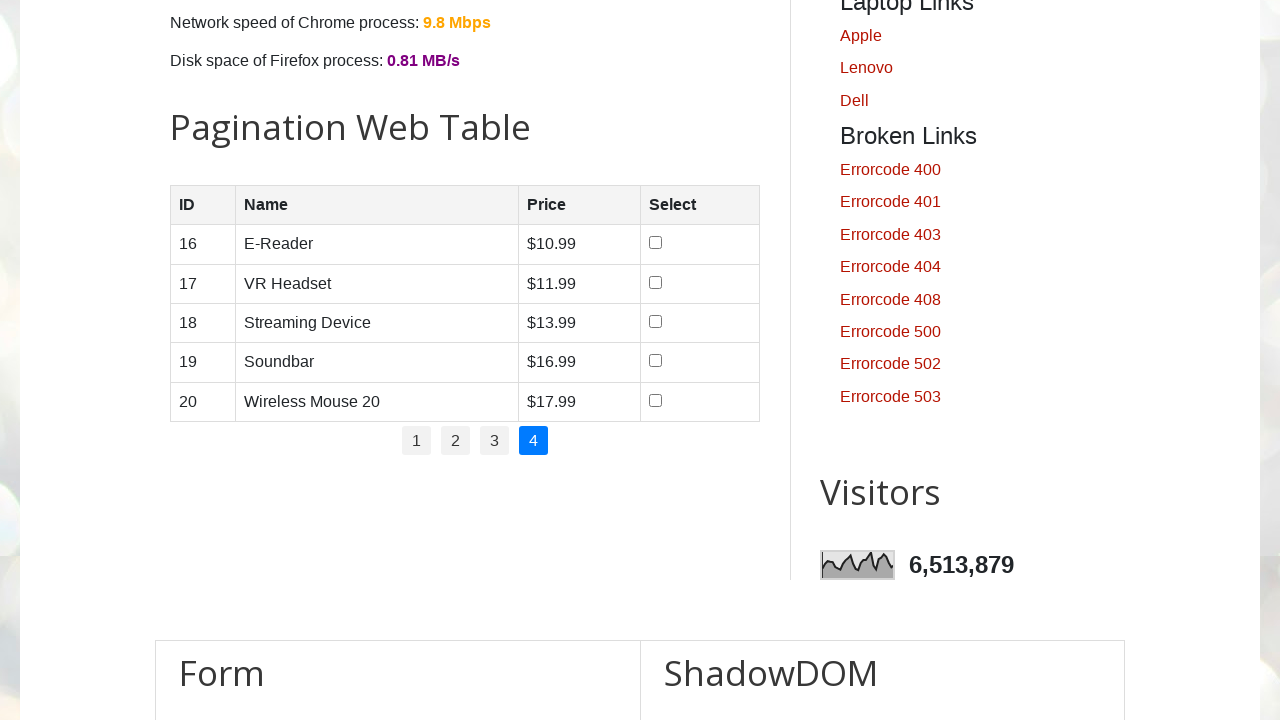